Tests dropdown functionality by selecting an option from a dropdown menu using visible text

Starting URL: https://the-internet.herokuapp.com/dropdown

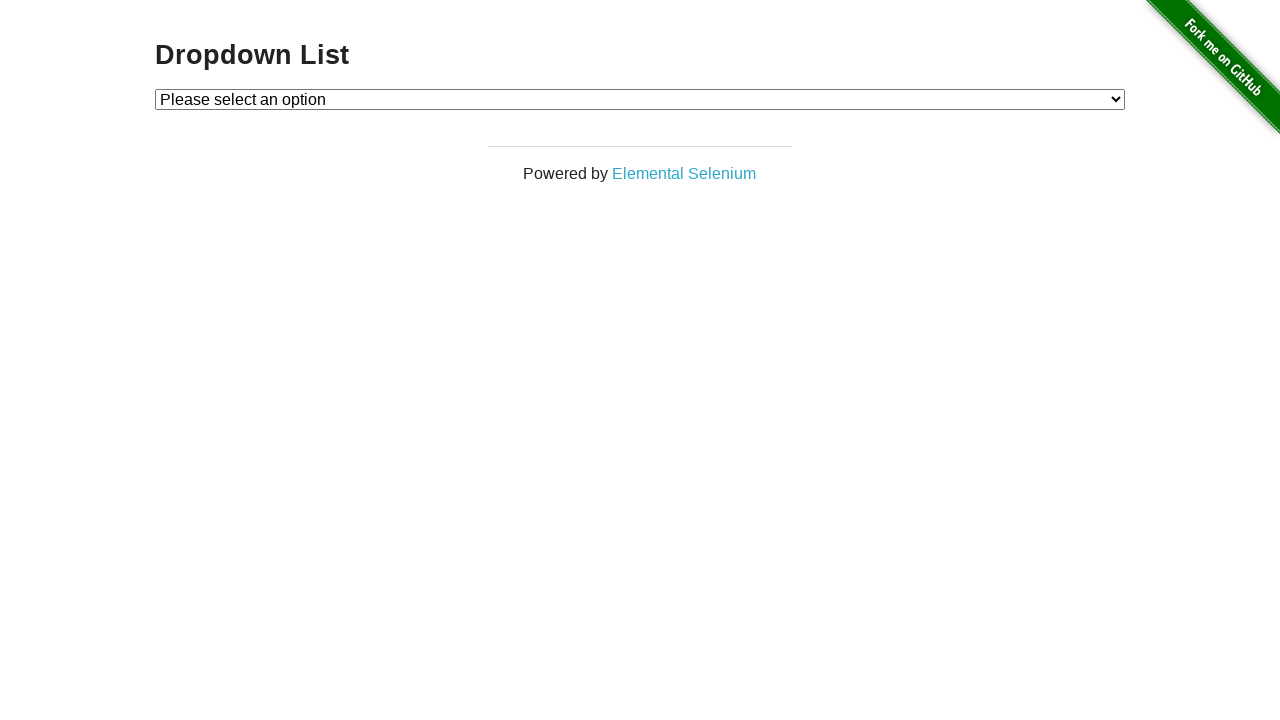

Selected 'Option 1' from the dropdown menu on #dropdown
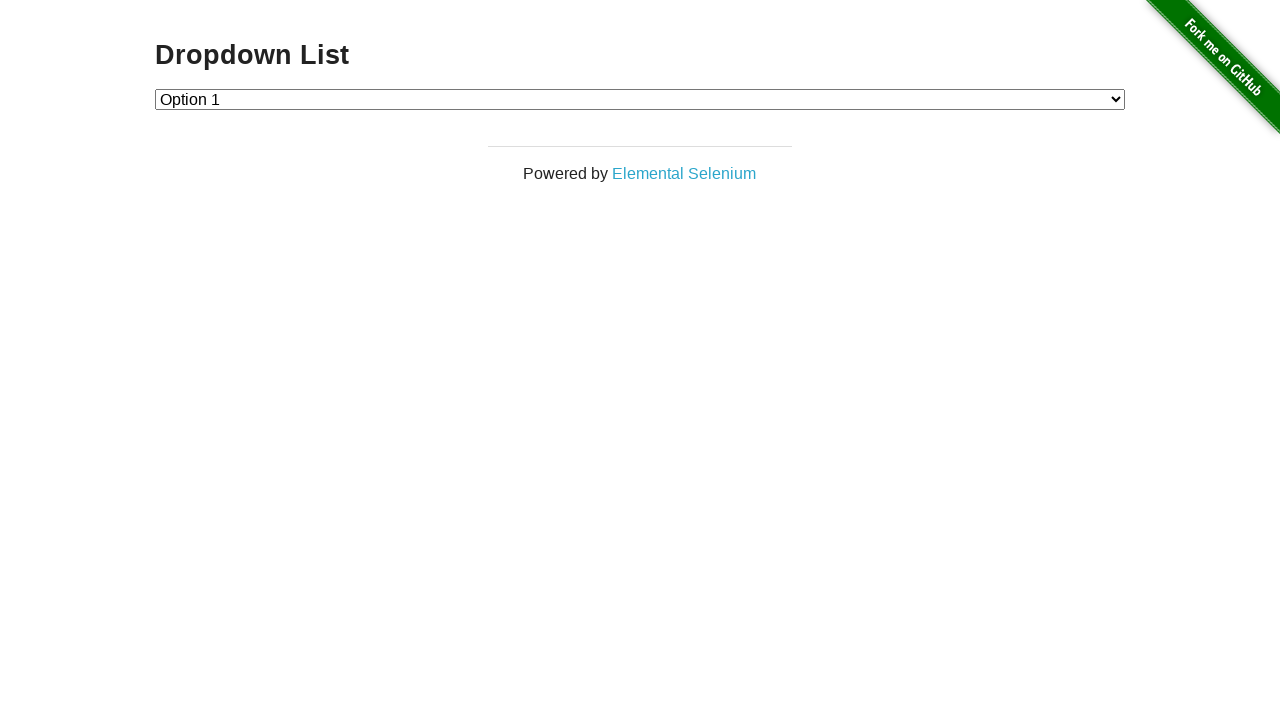

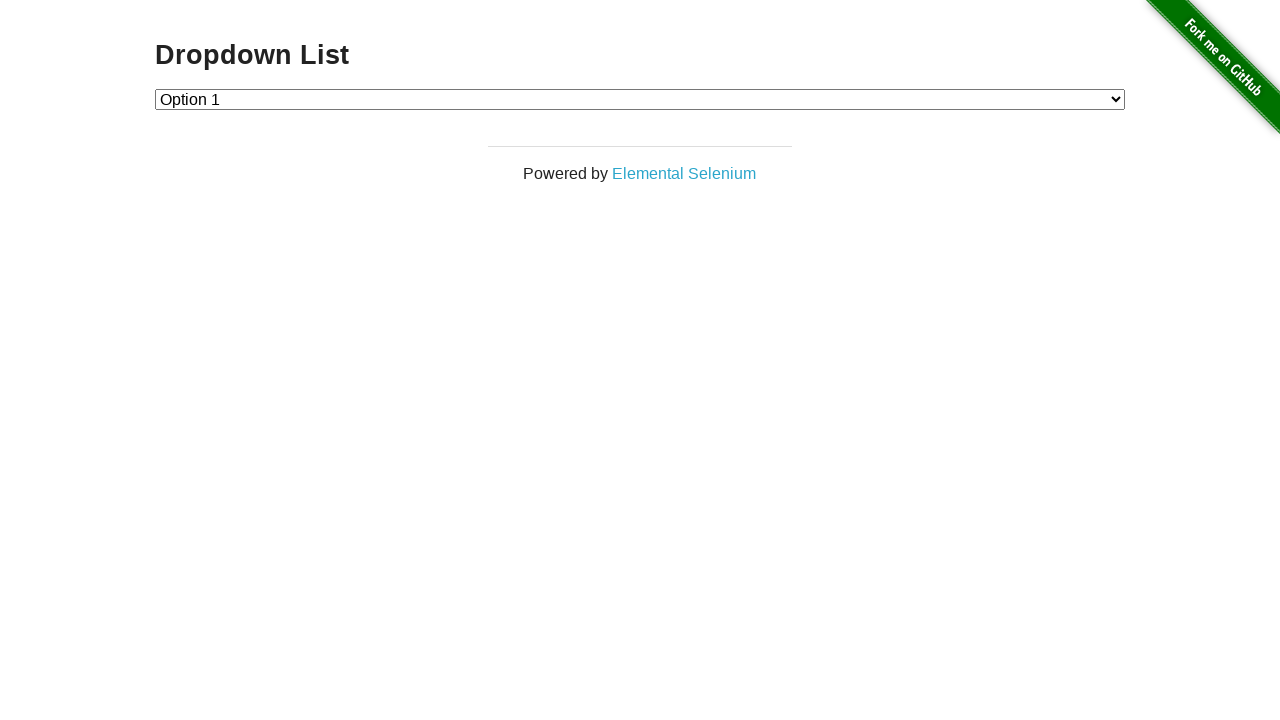